Navigates to doTERRA product education page and scrolls to the bottom of the page to load all content

Starting URL: https://www.doterra.com/US/en/product-education-blends

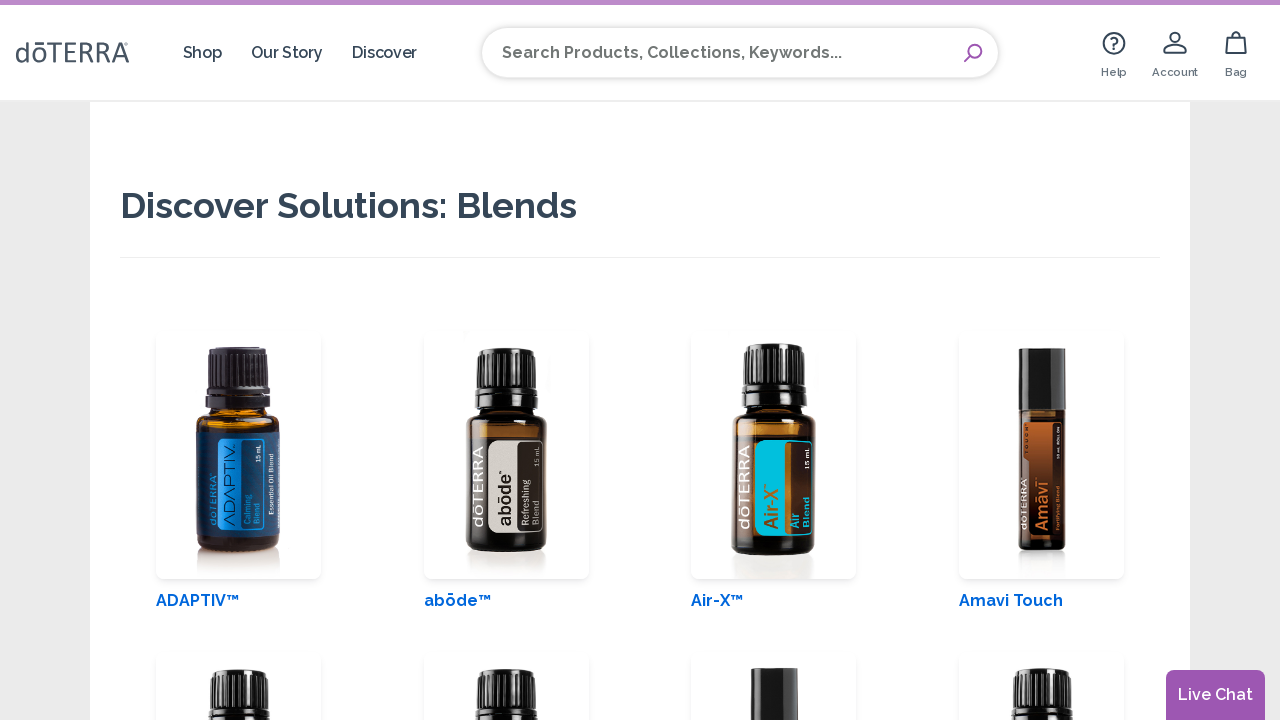

Retrieved initial page scroll height
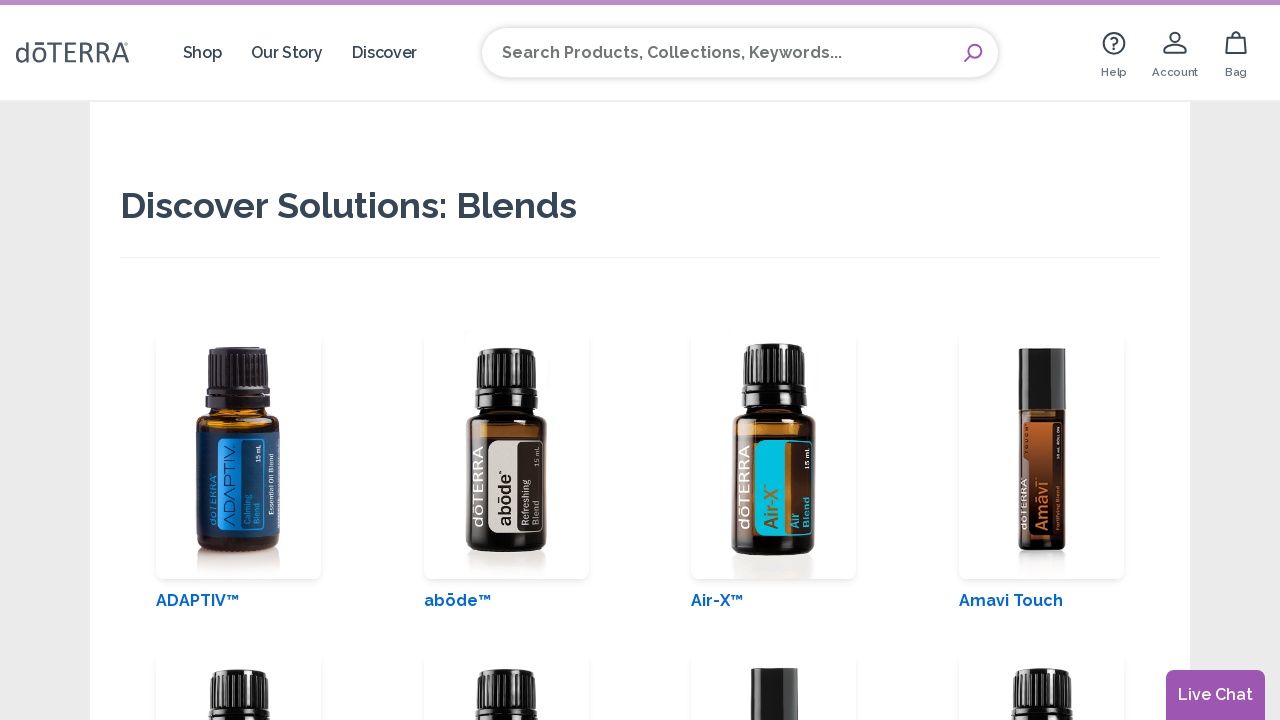

Scrolled to bottom of page
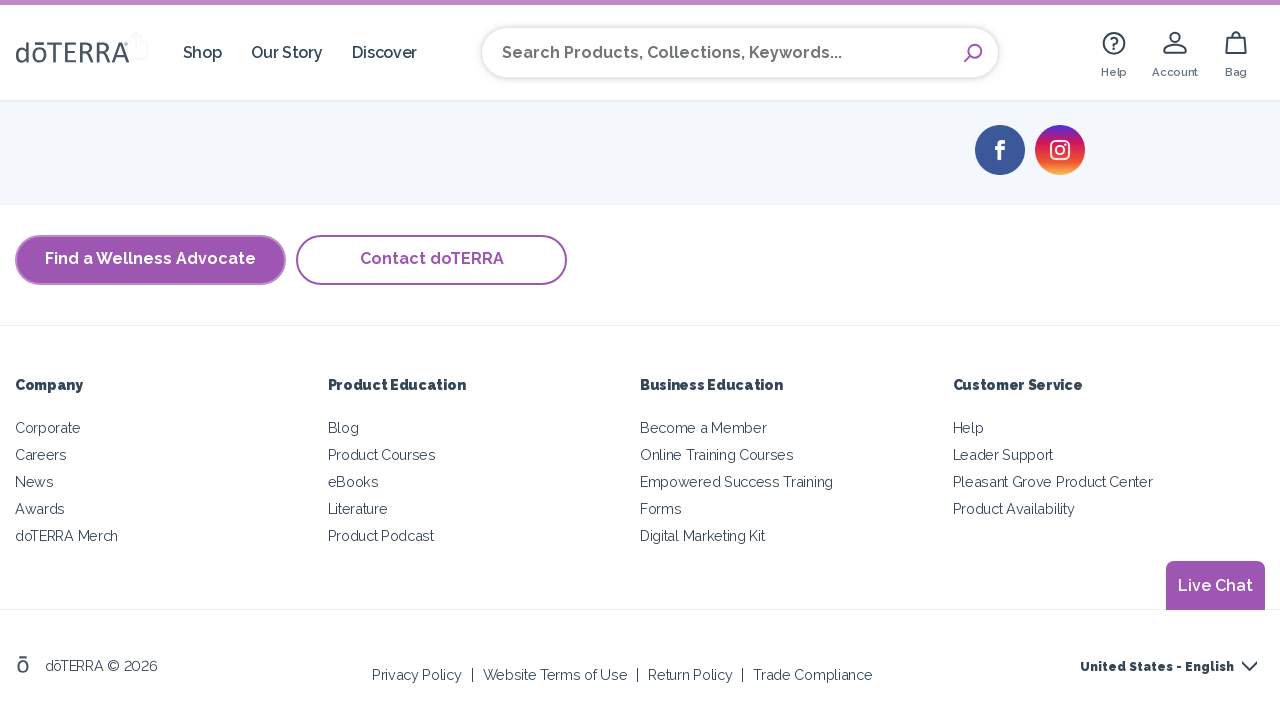

Waited 3 seconds for new content to load
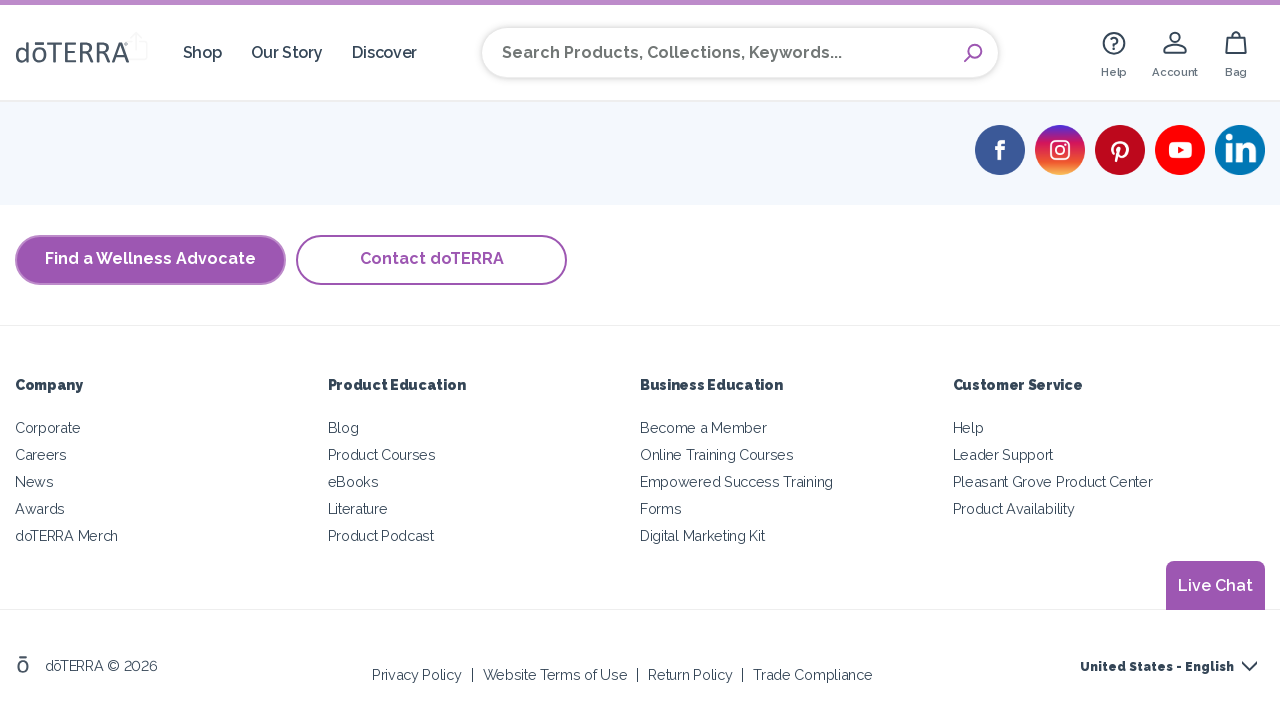

Retrieved updated page scroll height
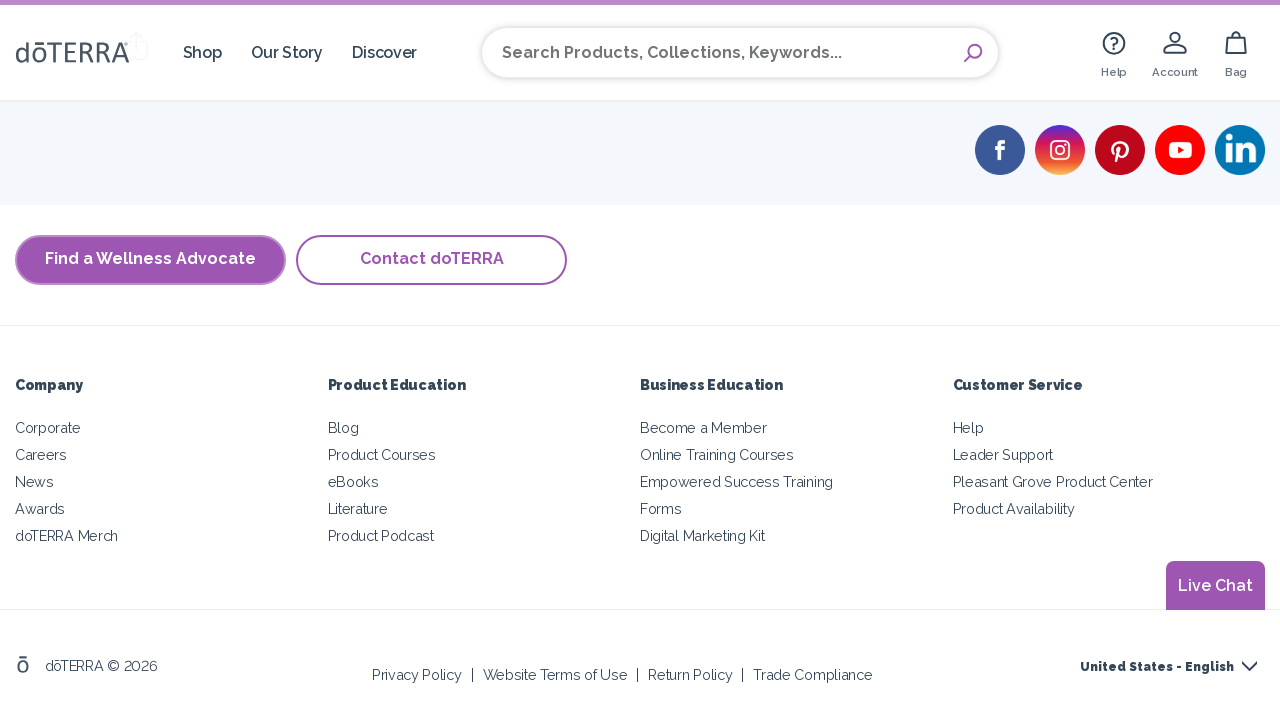

Page height unchanged - all content loaded
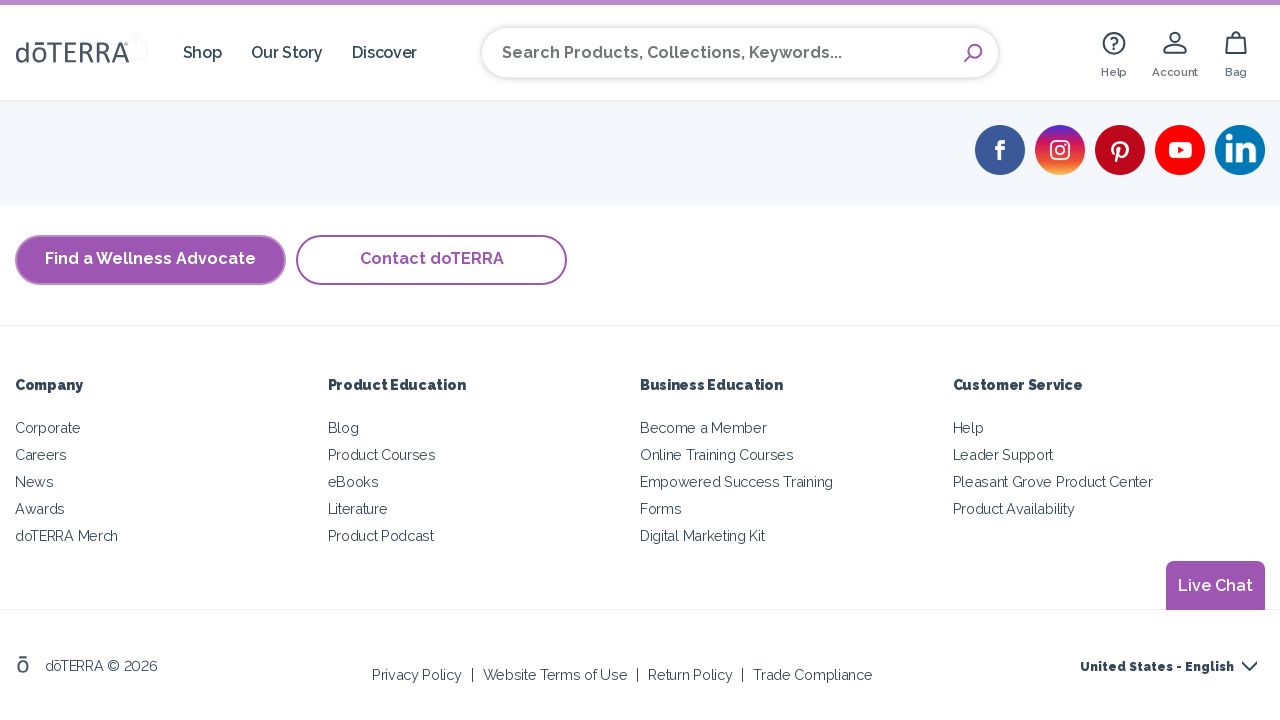

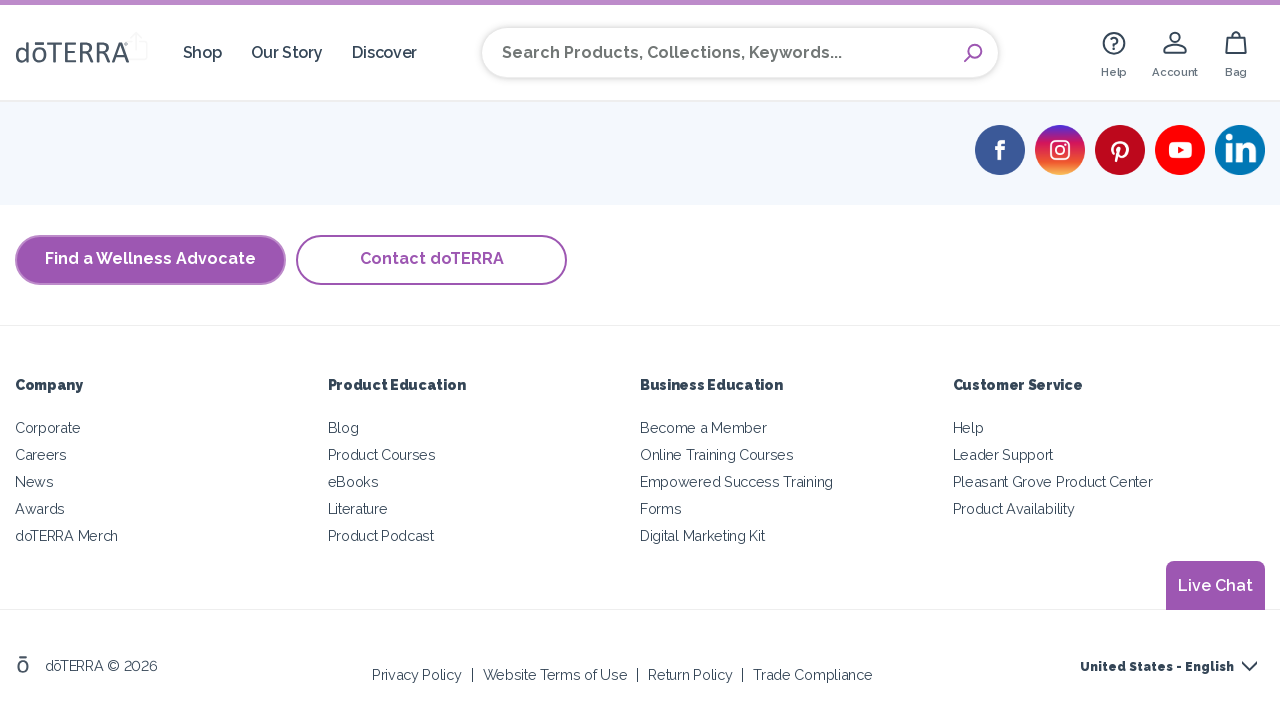